Tests add/remove elements functionality by clicking the add button 10 times to create multiple elements

Starting URL: http://the-internet.herokuapp.com/add_remove_elements/

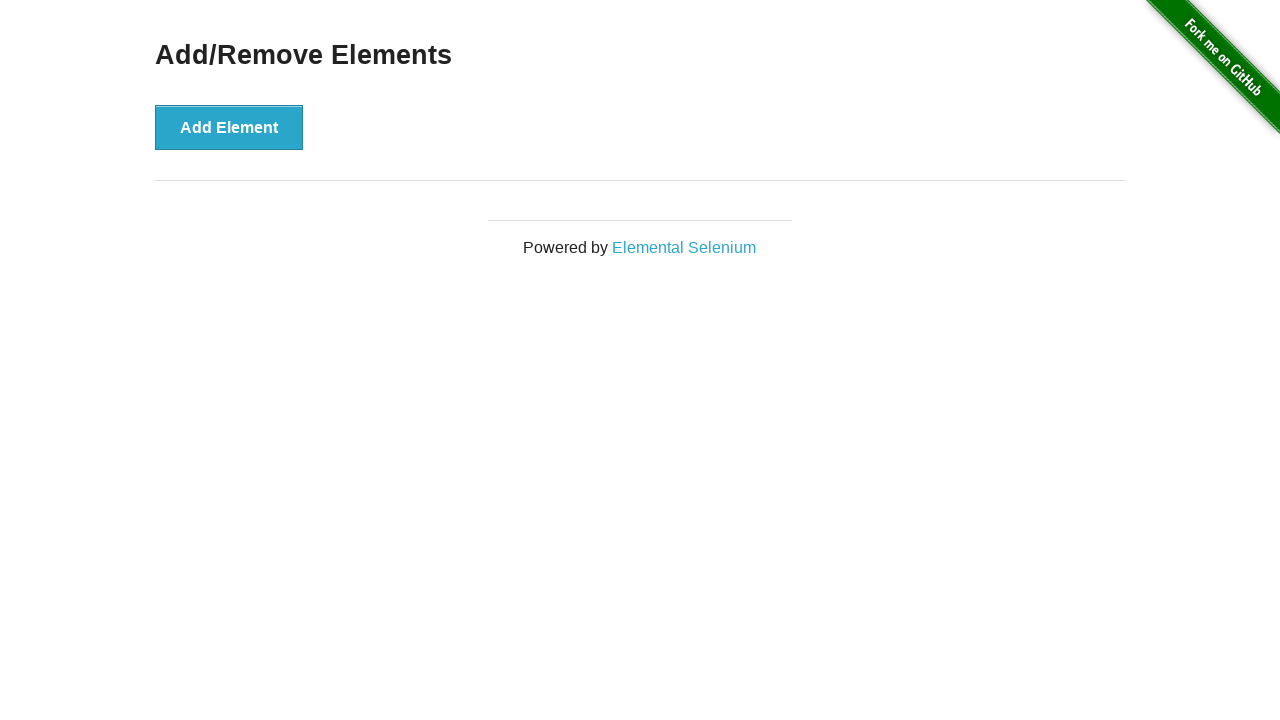

Clicked 'Add Element' button (iteration 1/10) at (229, 127) on xpath=//*[@id='content']/div/button
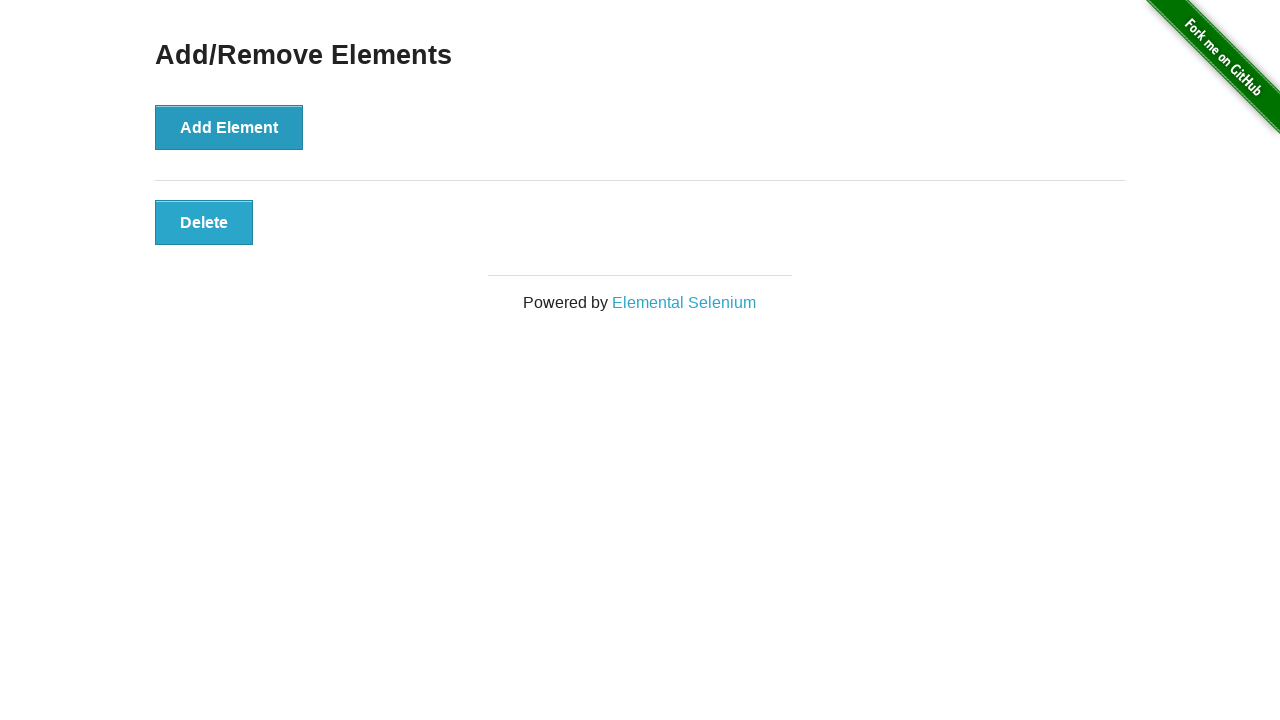

Clicked 'Add Element' button (iteration 2/10) at (229, 127) on xpath=//*[@id='content']/div/button
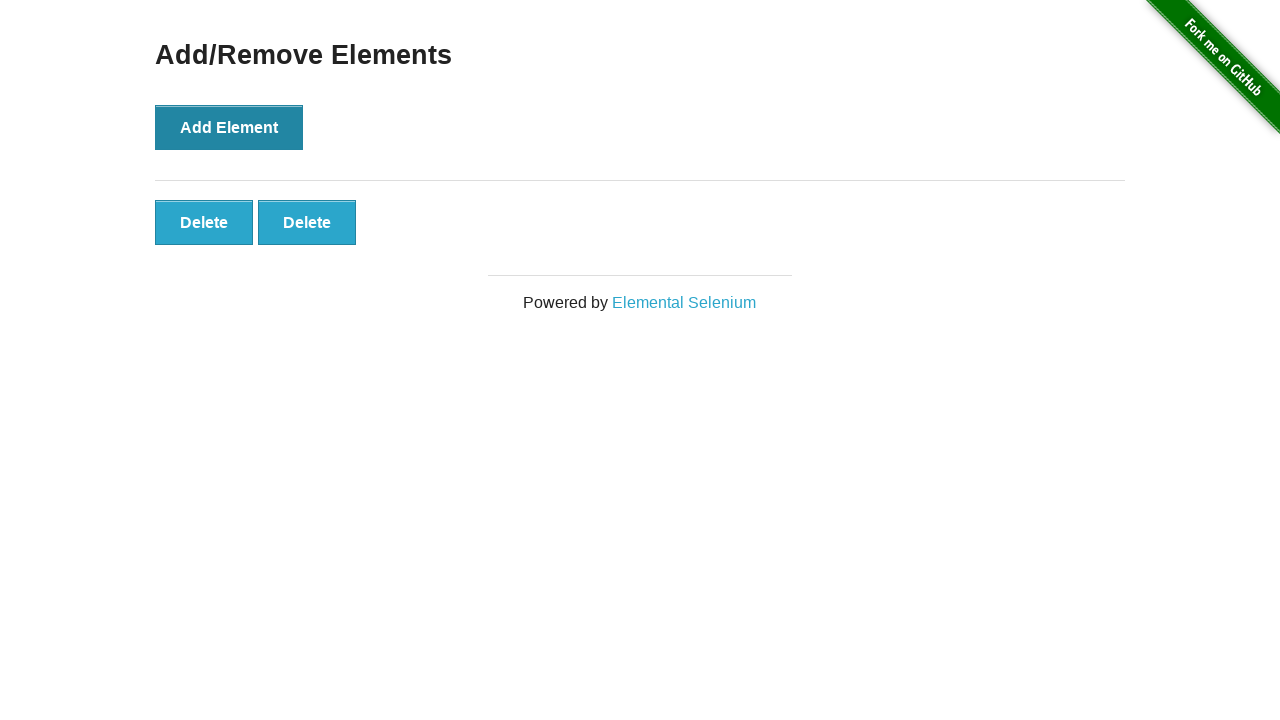

Clicked 'Add Element' button (iteration 3/10) at (229, 127) on xpath=//*[@id='content']/div/button
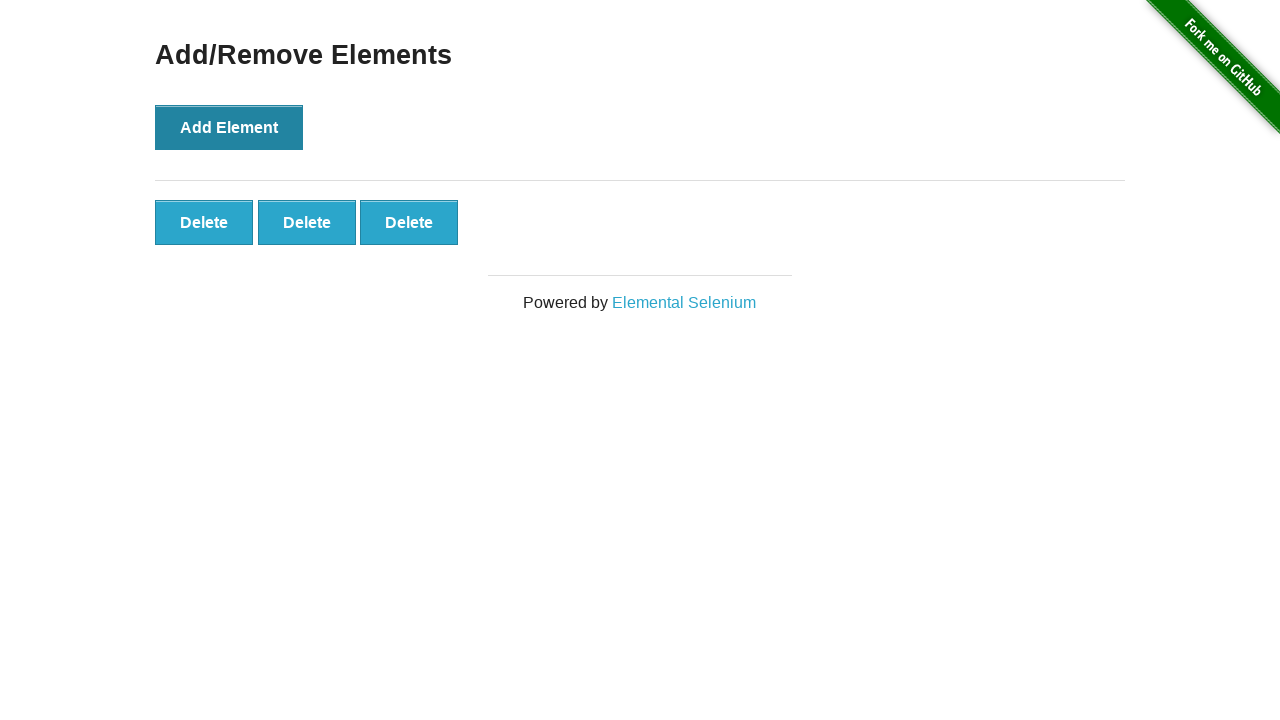

Clicked 'Add Element' button (iteration 4/10) at (229, 127) on xpath=//*[@id='content']/div/button
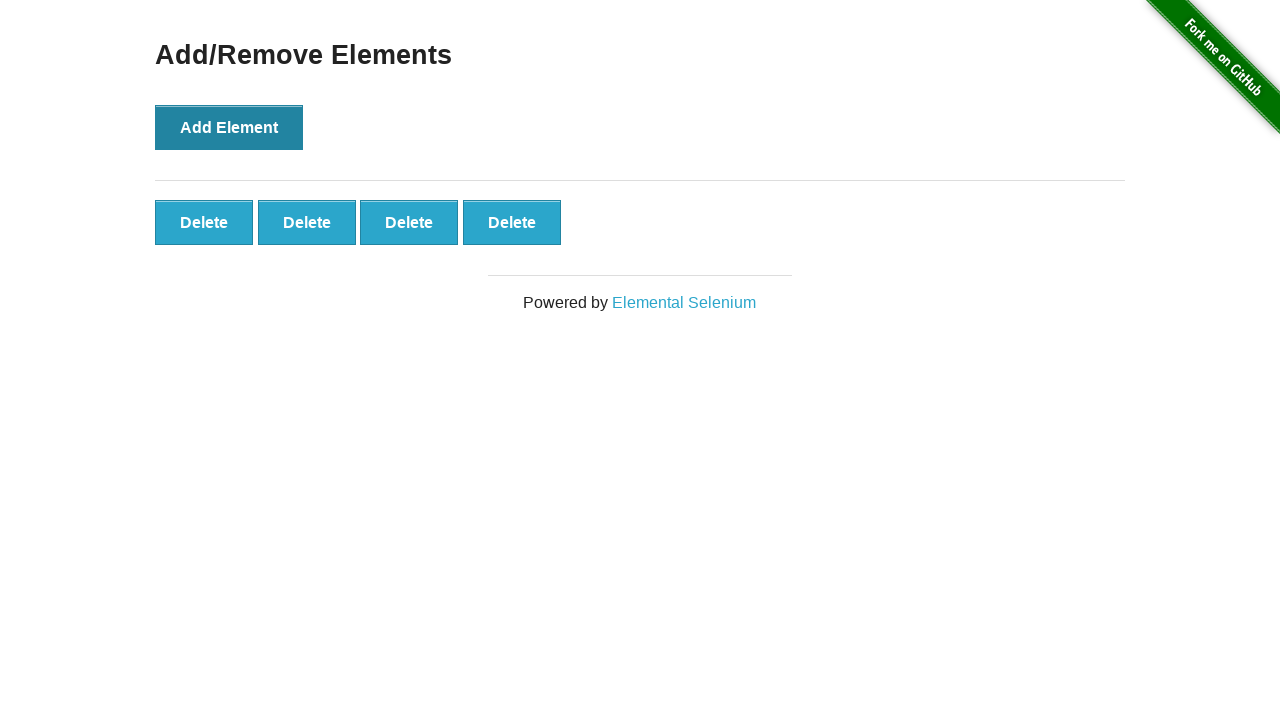

Clicked 'Add Element' button (iteration 5/10) at (229, 127) on xpath=//*[@id='content']/div/button
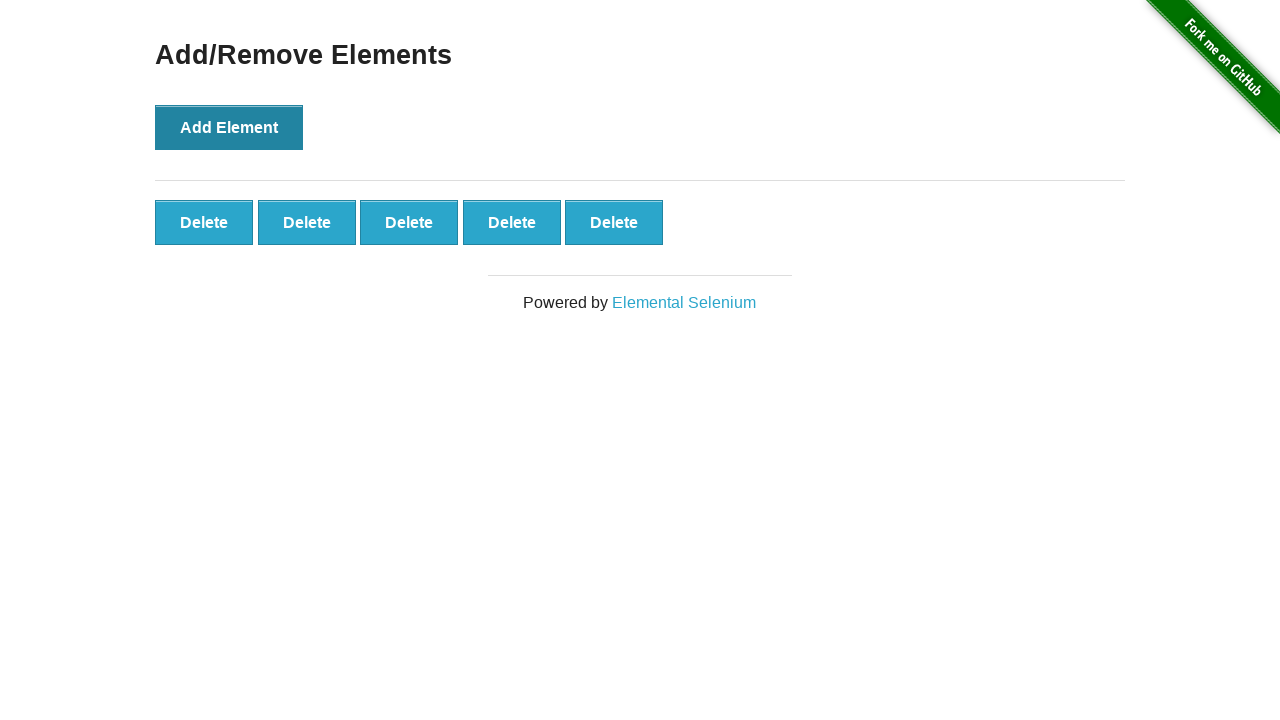

Clicked 'Add Element' button (iteration 6/10) at (229, 127) on xpath=//*[@id='content']/div/button
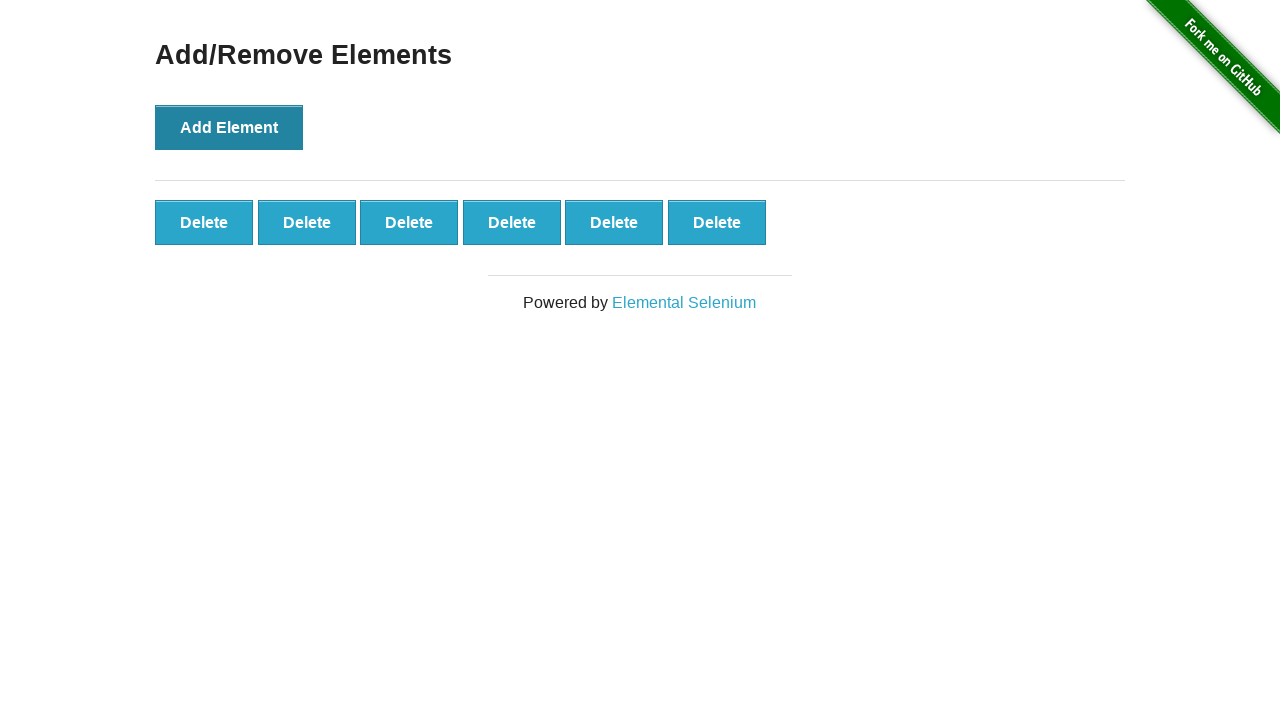

Clicked 'Add Element' button (iteration 7/10) at (229, 127) on xpath=//*[@id='content']/div/button
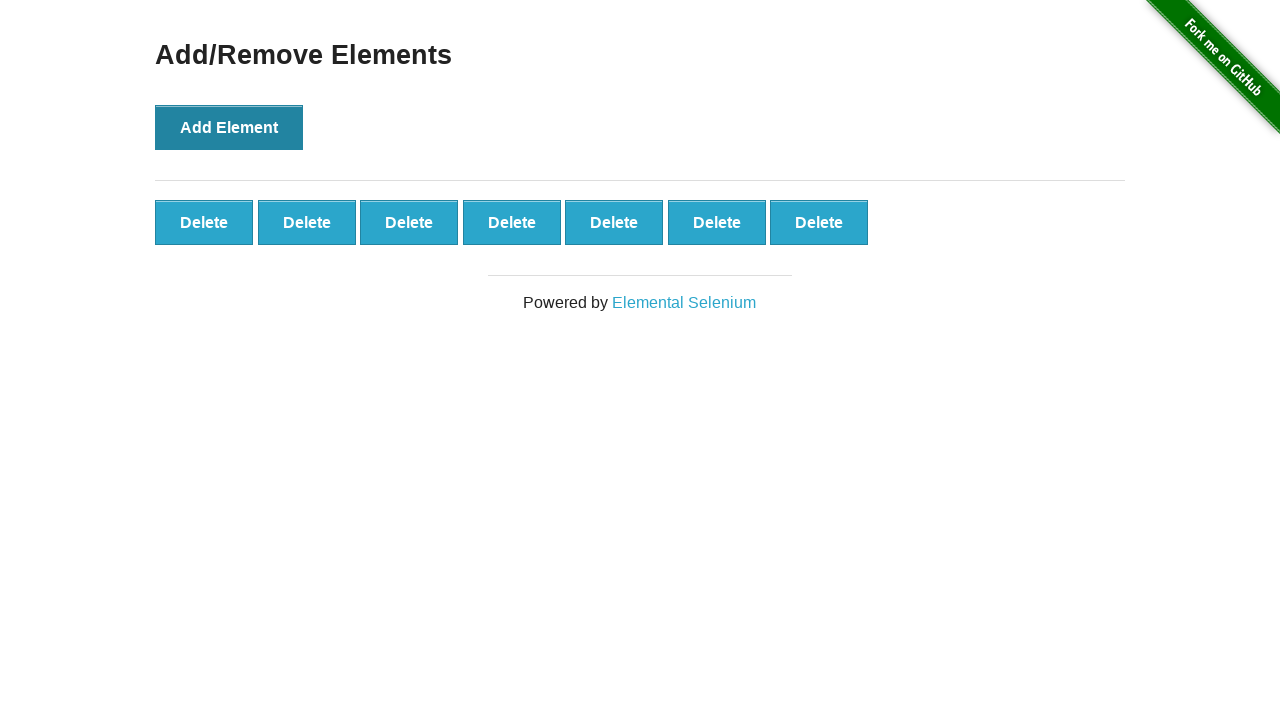

Clicked 'Add Element' button (iteration 8/10) at (229, 127) on xpath=//*[@id='content']/div/button
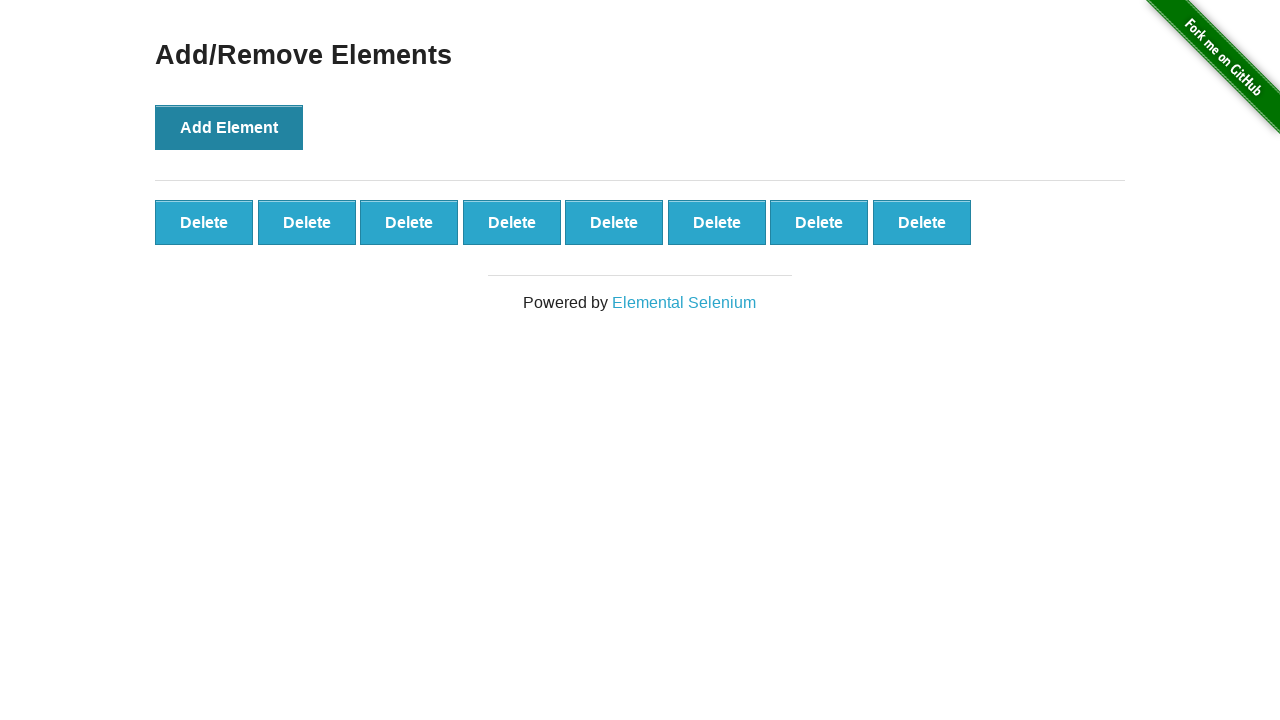

Clicked 'Add Element' button (iteration 9/10) at (229, 127) on xpath=//*[@id='content']/div/button
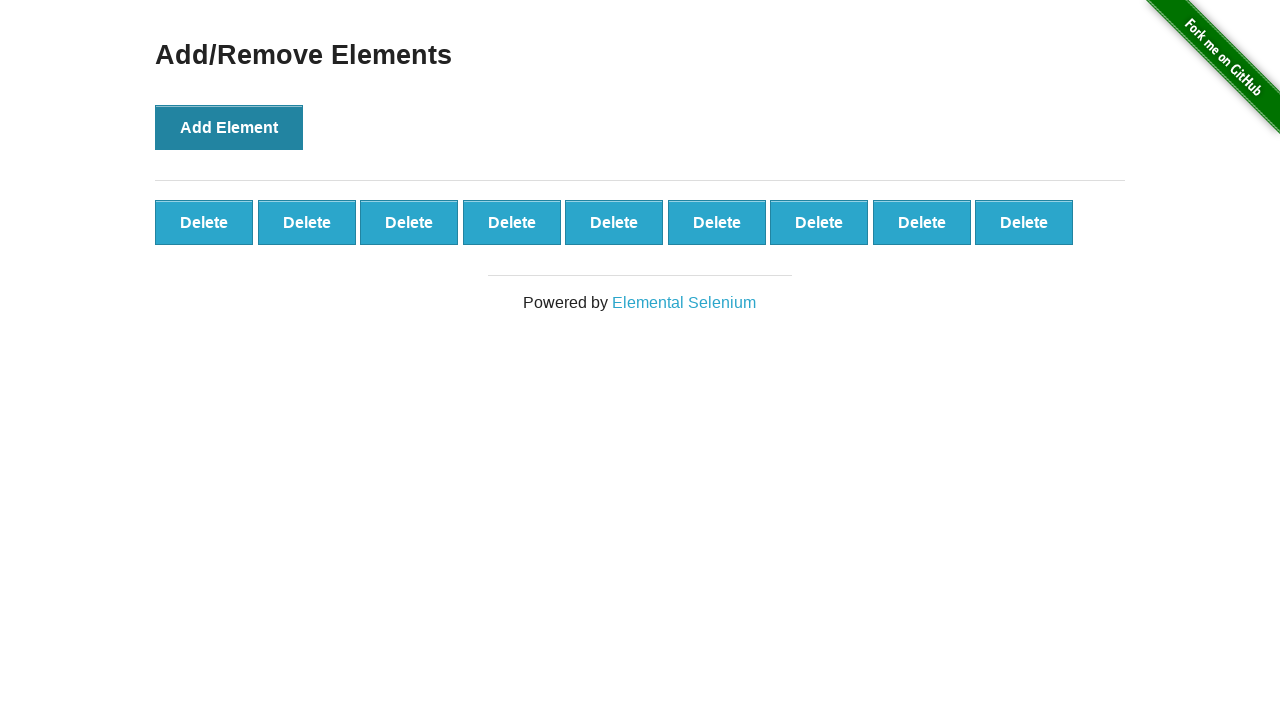

Clicked 'Add Element' button (iteration 10/10) at (229, 127) on xpath=//*[@id='content']/div/button
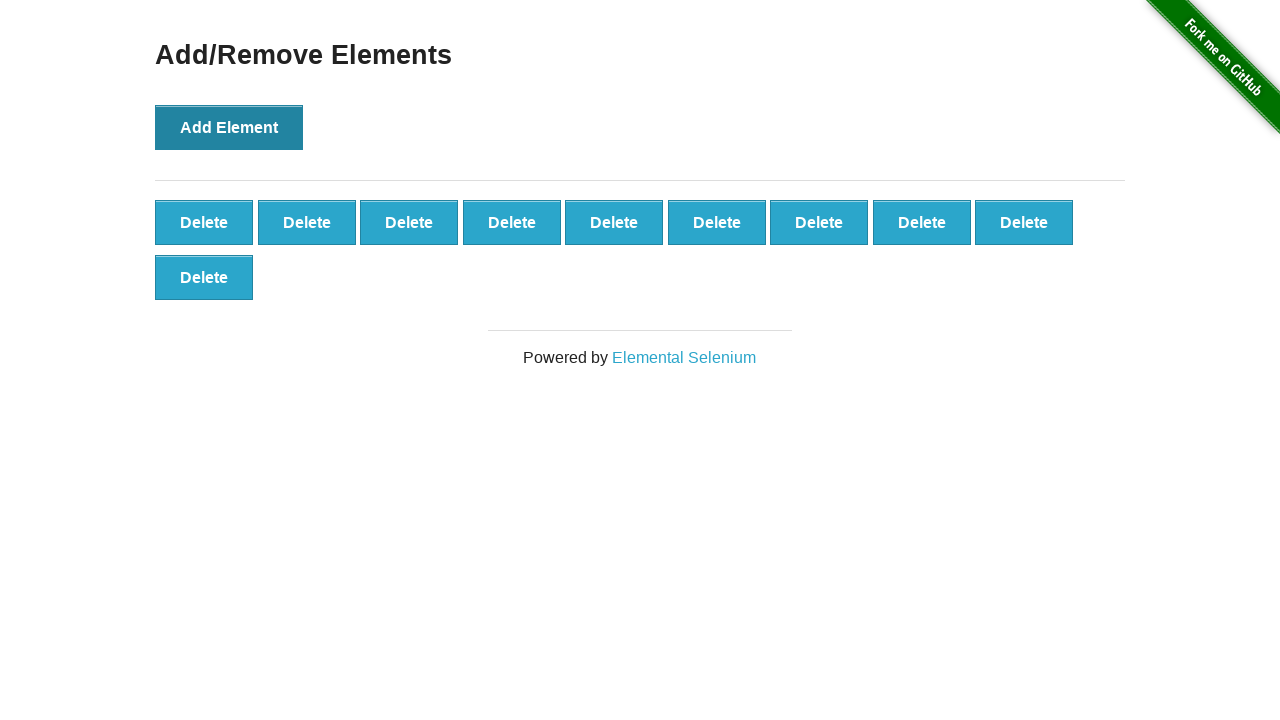

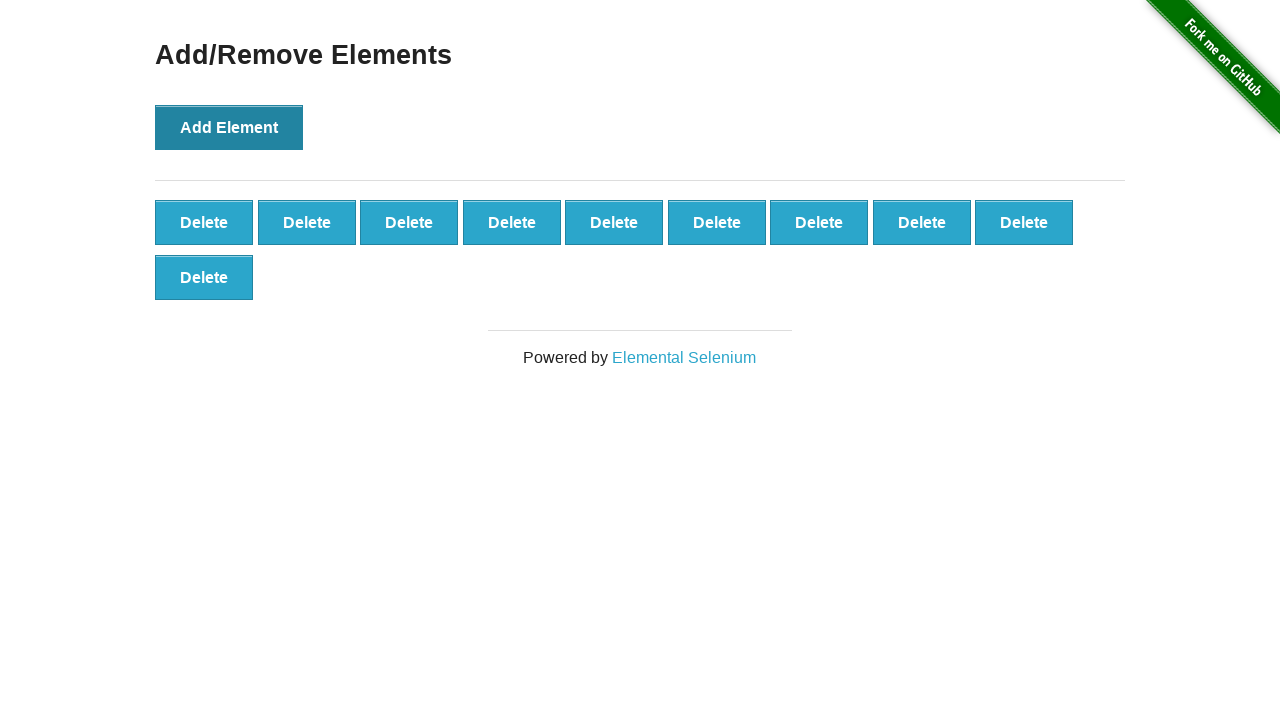